Tests drag and drop functionality using an alternative method by dragging element A to element B's position

Starting URL: https://the-internet.herokuapp.com/drag_and_drop

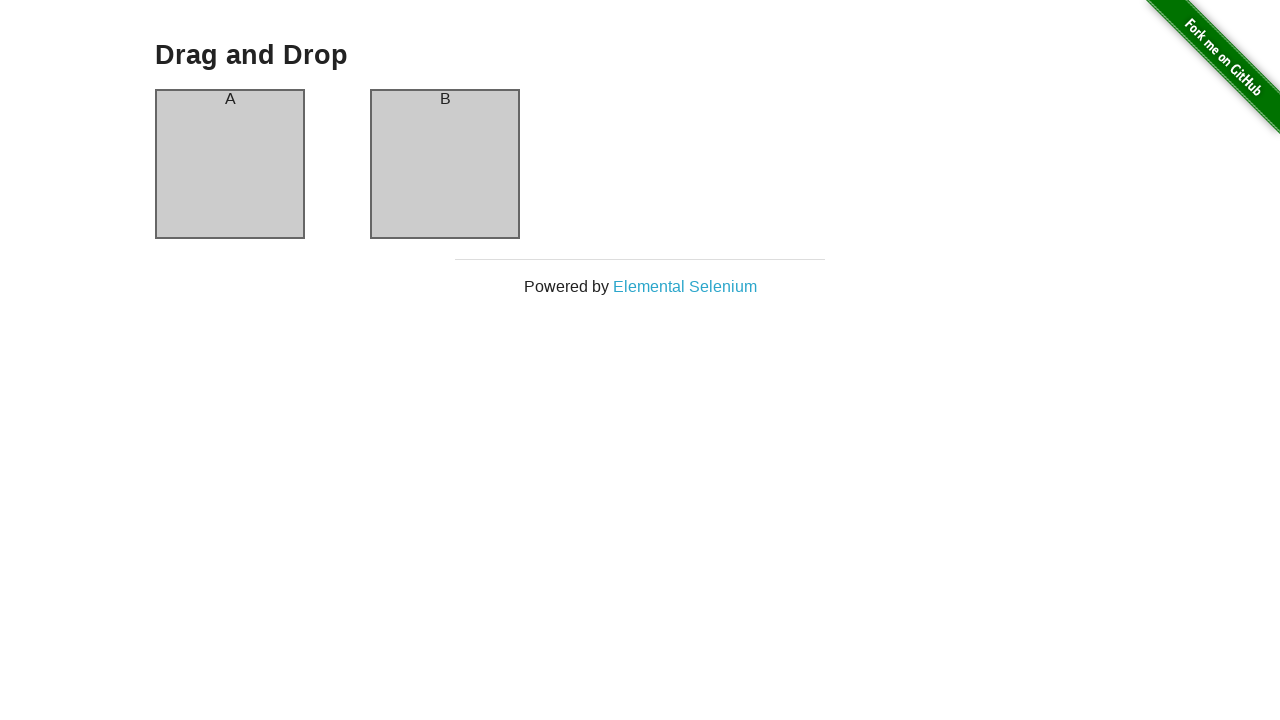

Verified column A initially contains 'A'
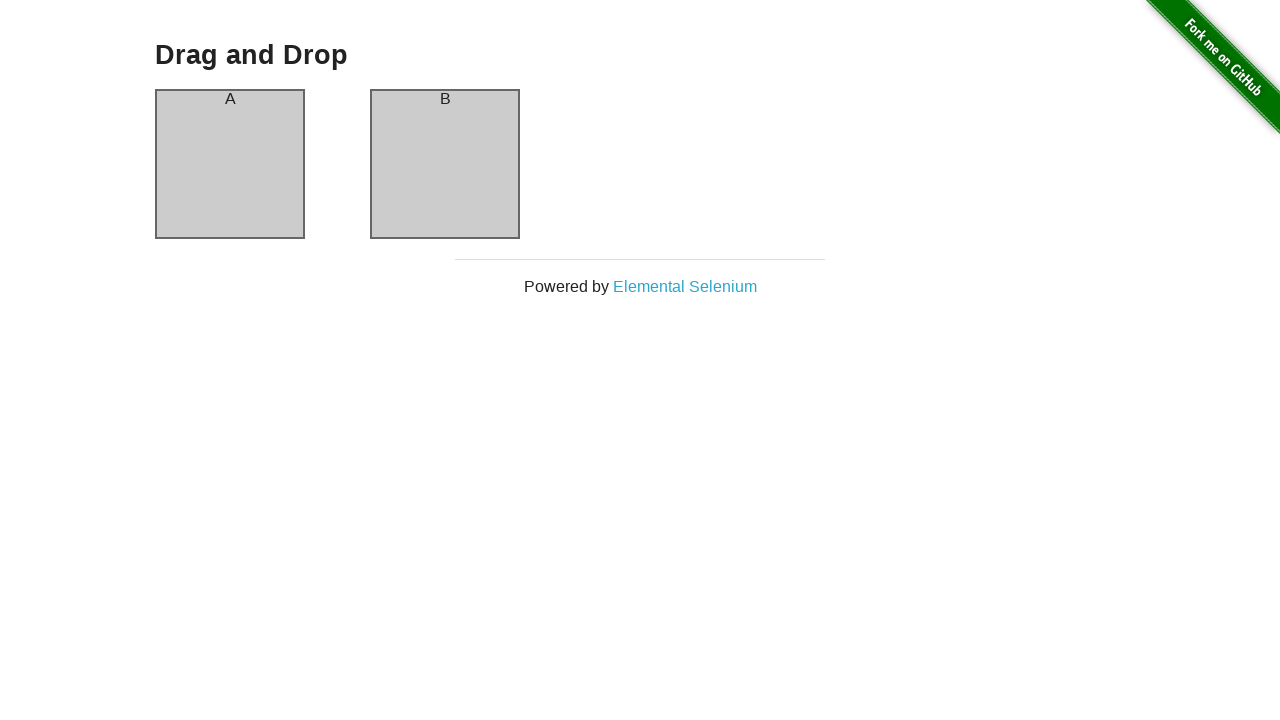

Verified column B initially contains 'B'
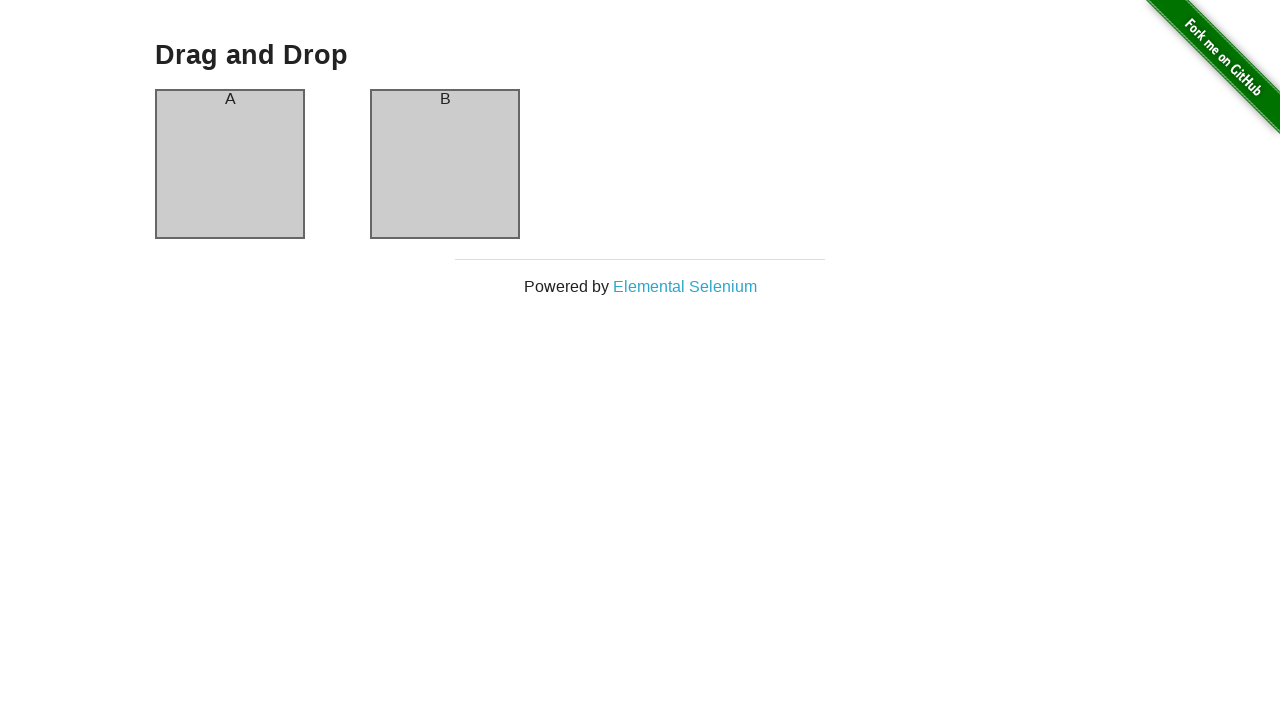

Dragged column A to column B position at (445, 164)
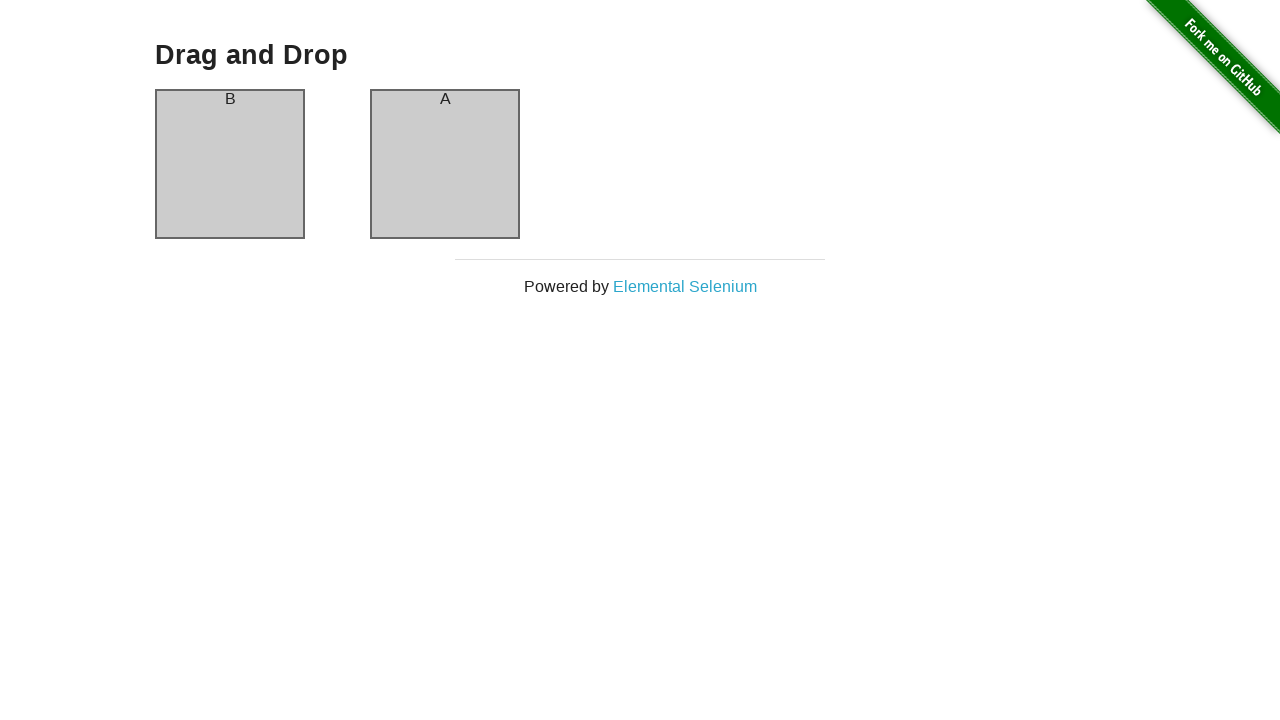

Verified column A now contains 'B' after drag and drop
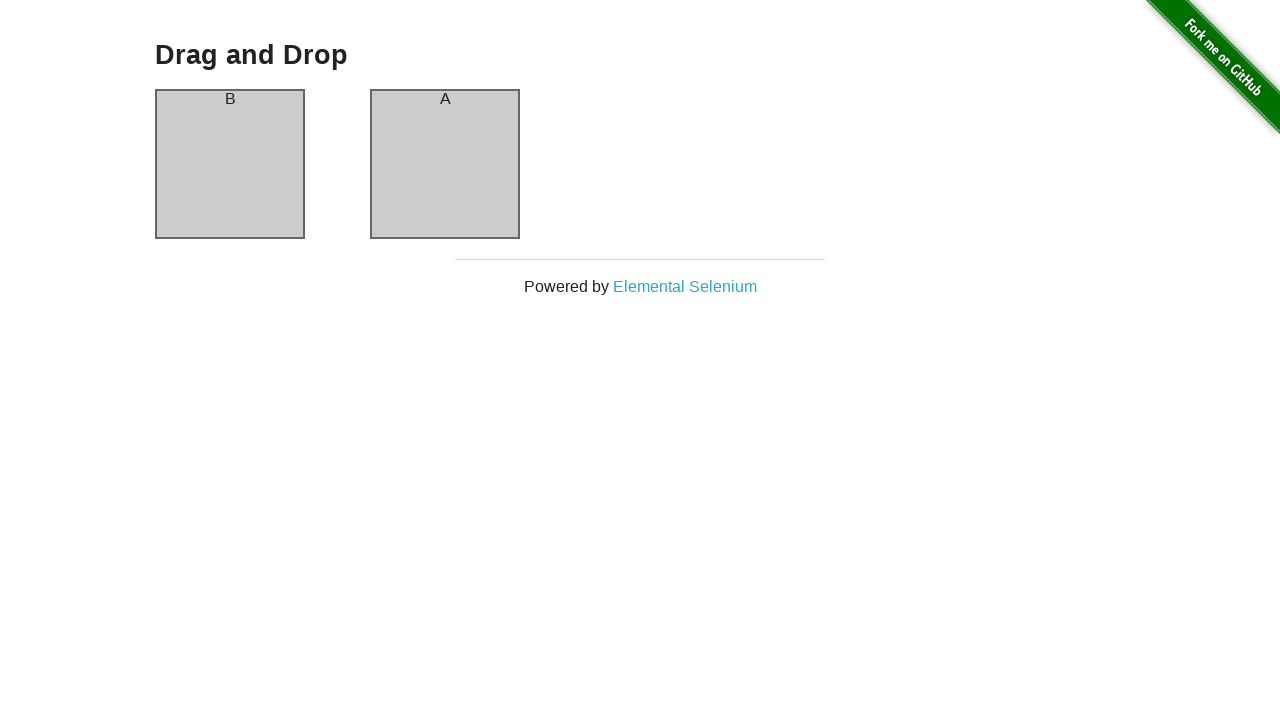

Verified column B now contains 'A' after drag and drop
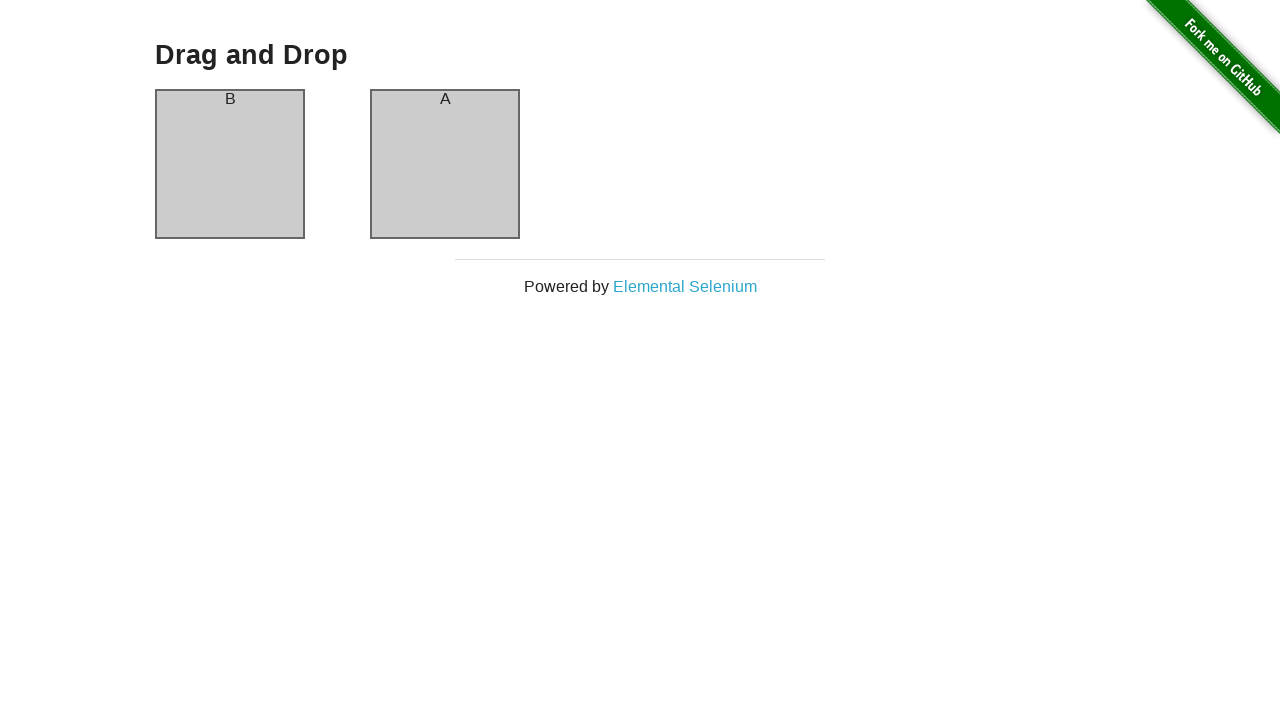

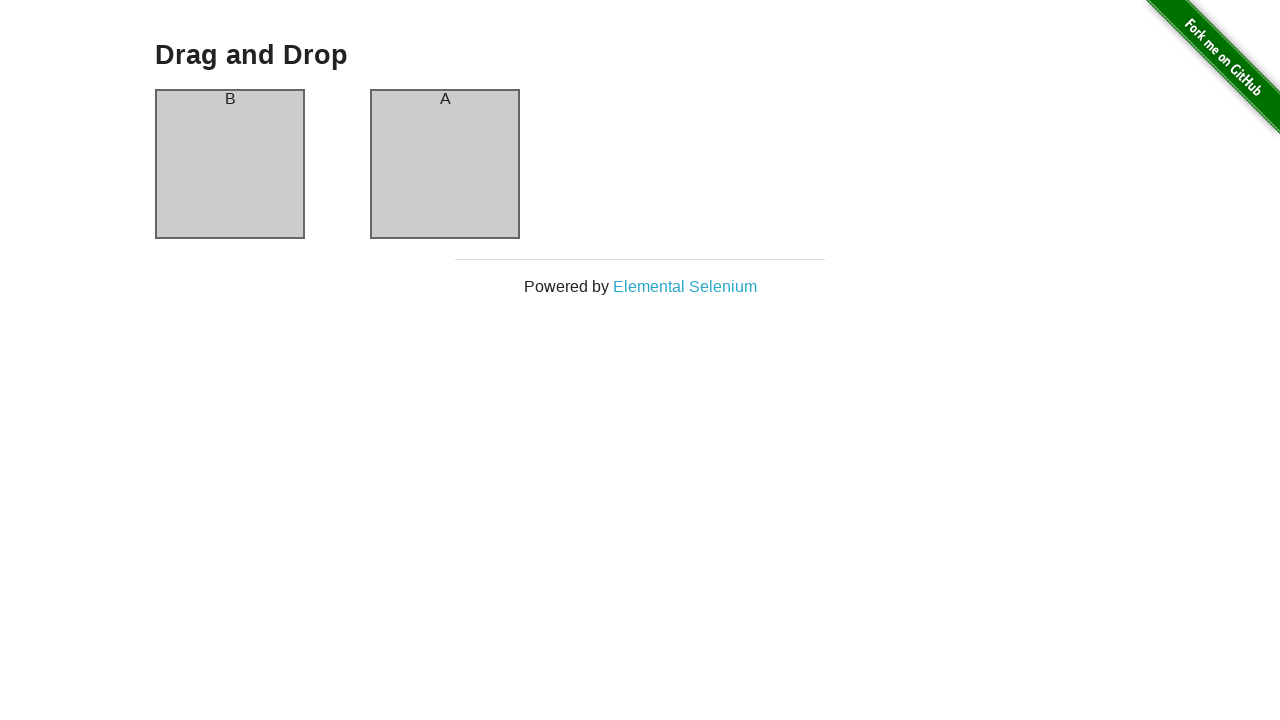